Hovers over the second profile picture and verifies "View profile" link appears

Starting URL: https://the-internet.herokuapp.com/hovers

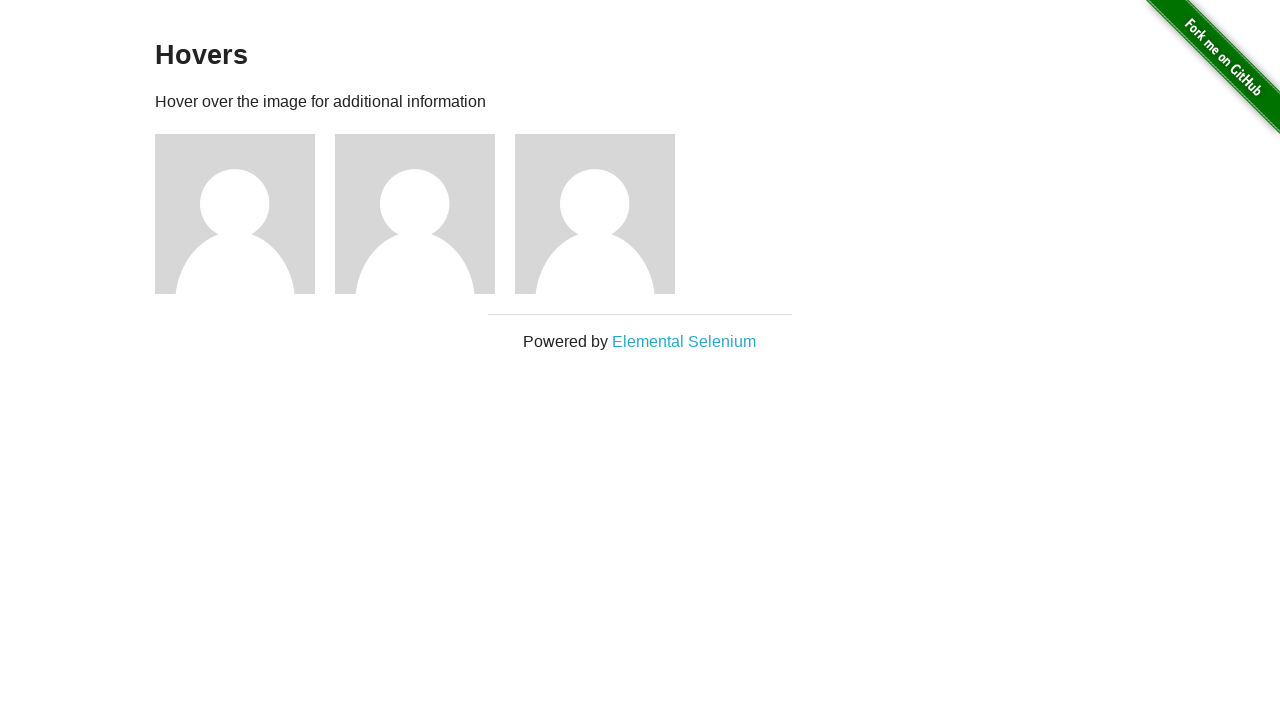

Navigated to hovers page
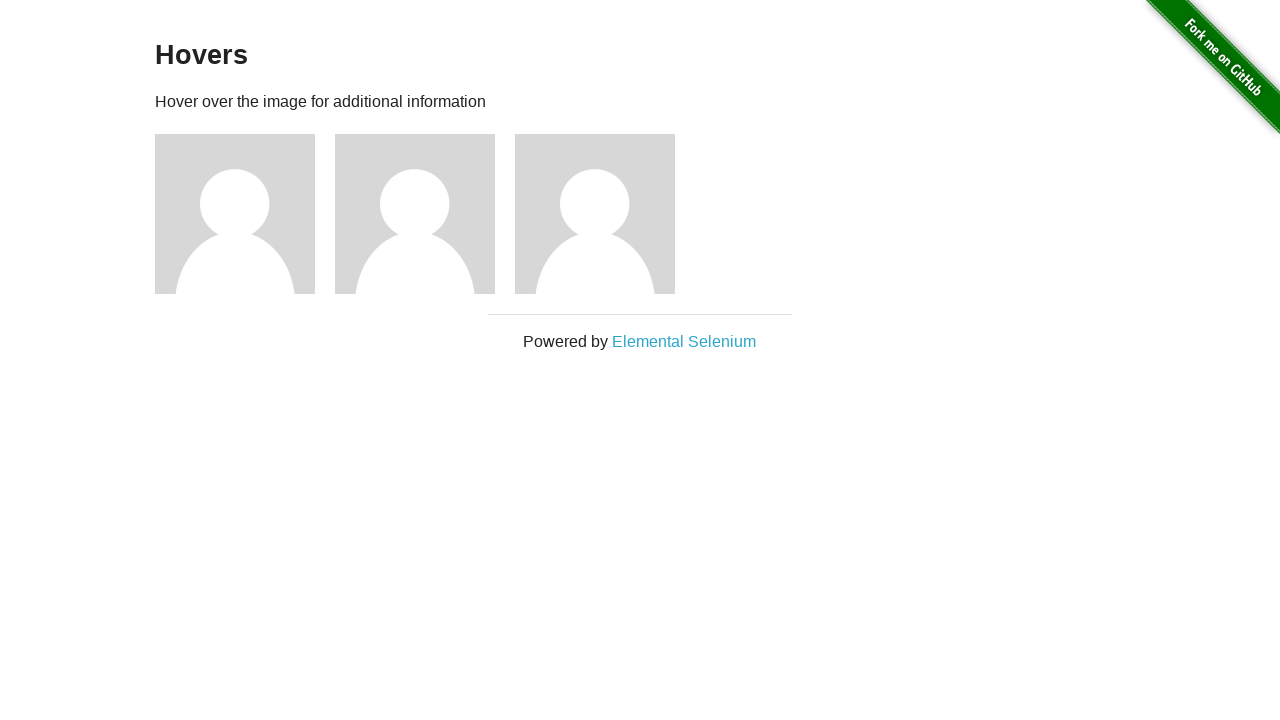

Hovered over the second profile picture at (425, 214) on .figure >> nth=1
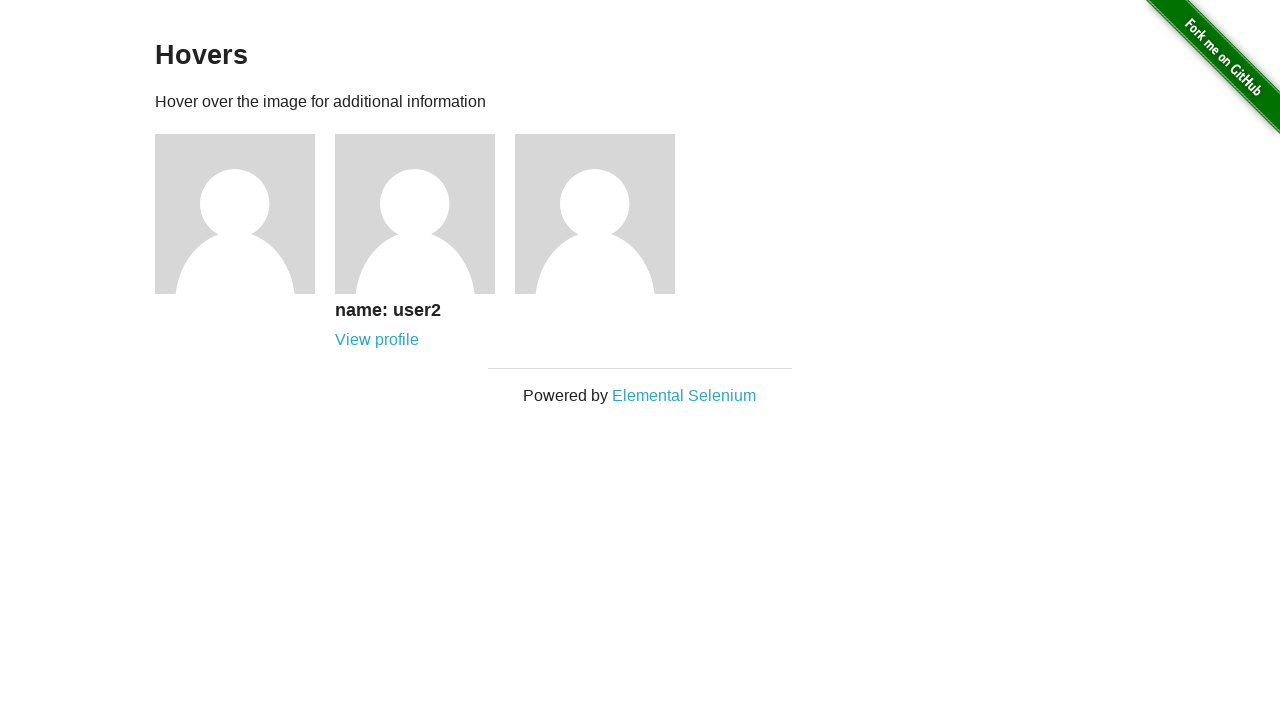

Verified 'View profile' link appears on second profile picture
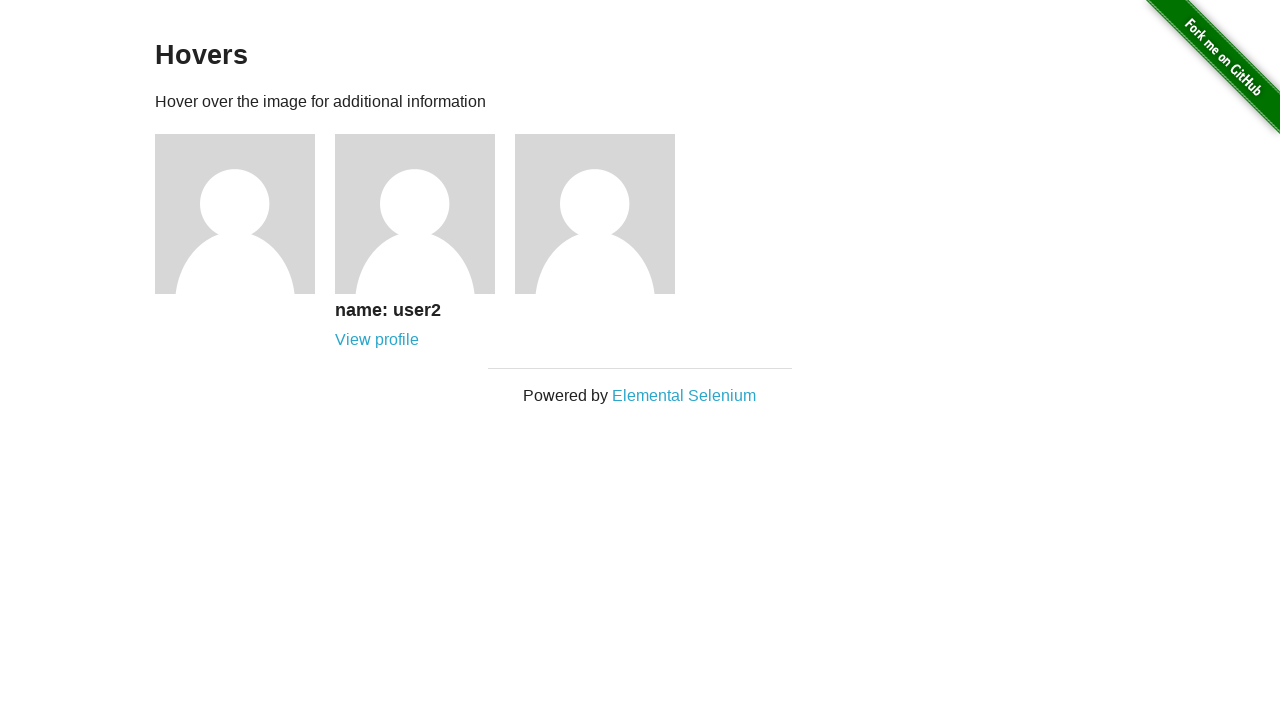

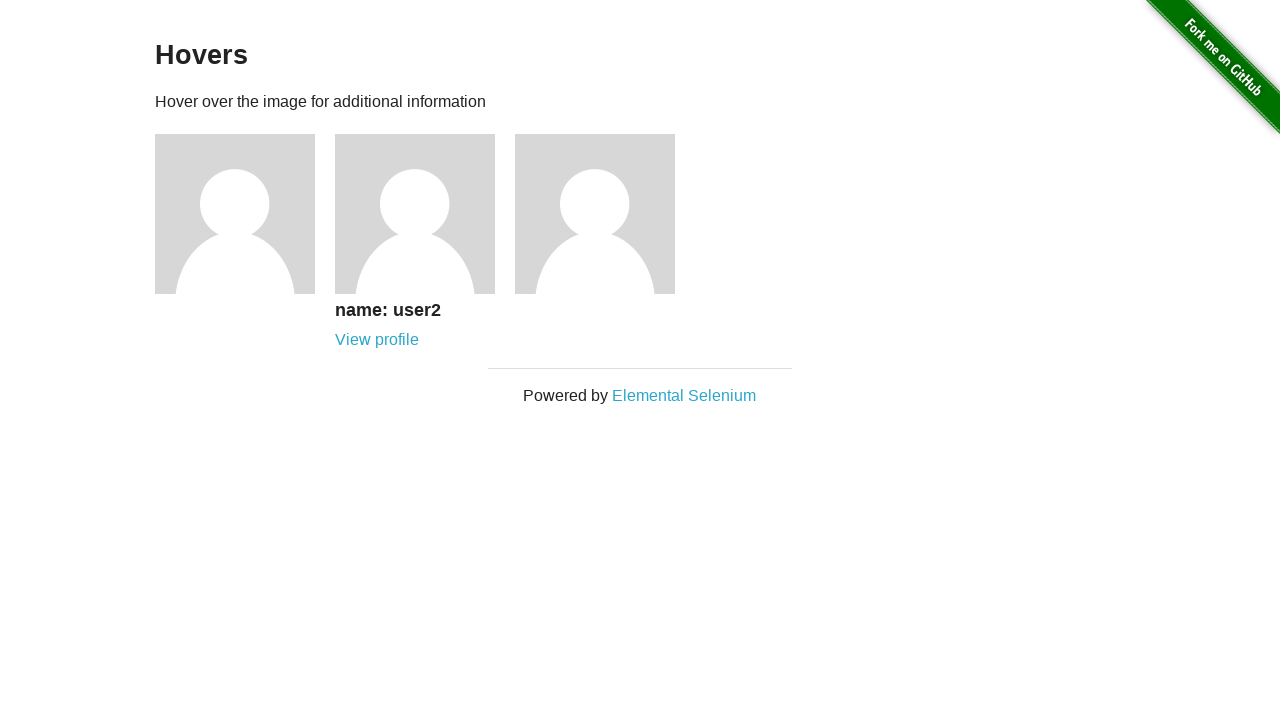